Tests prompt dialog handling by clicking a prompt button and entering text in the prompt dialog

Starting URL: https://demoqa.com/alerts

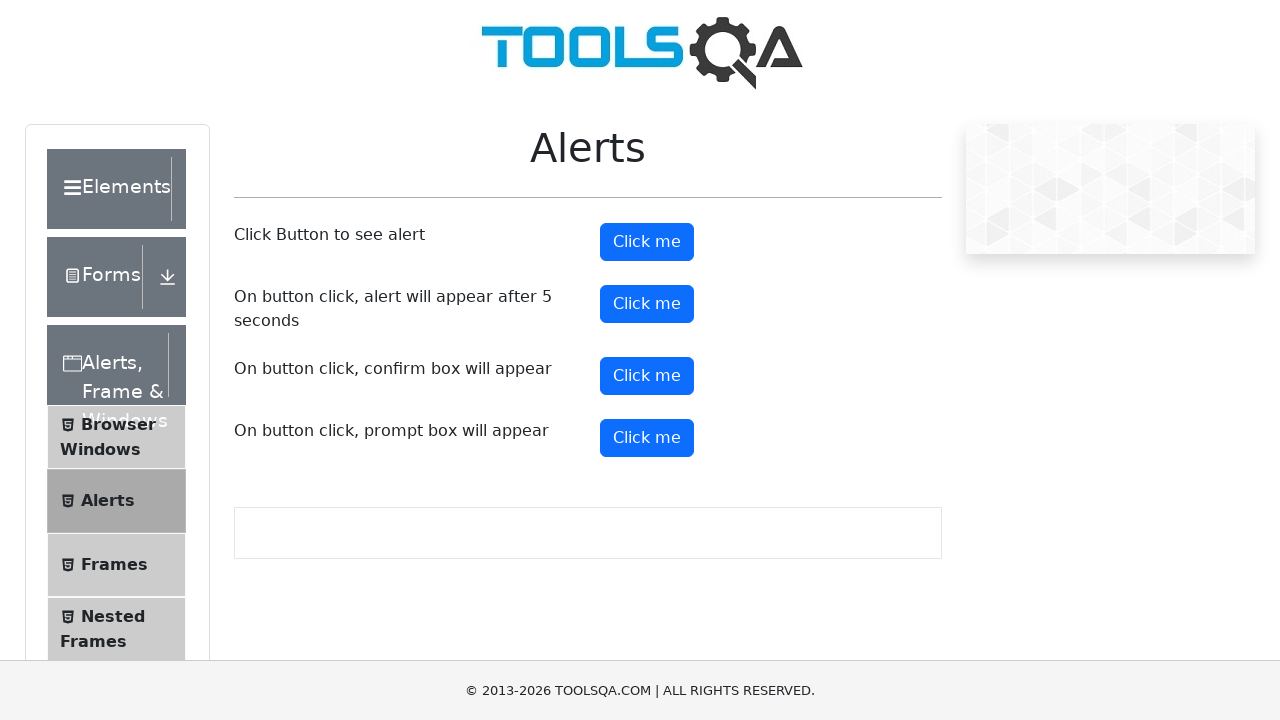

Scrolled down 900 pixels to make prompt button visible
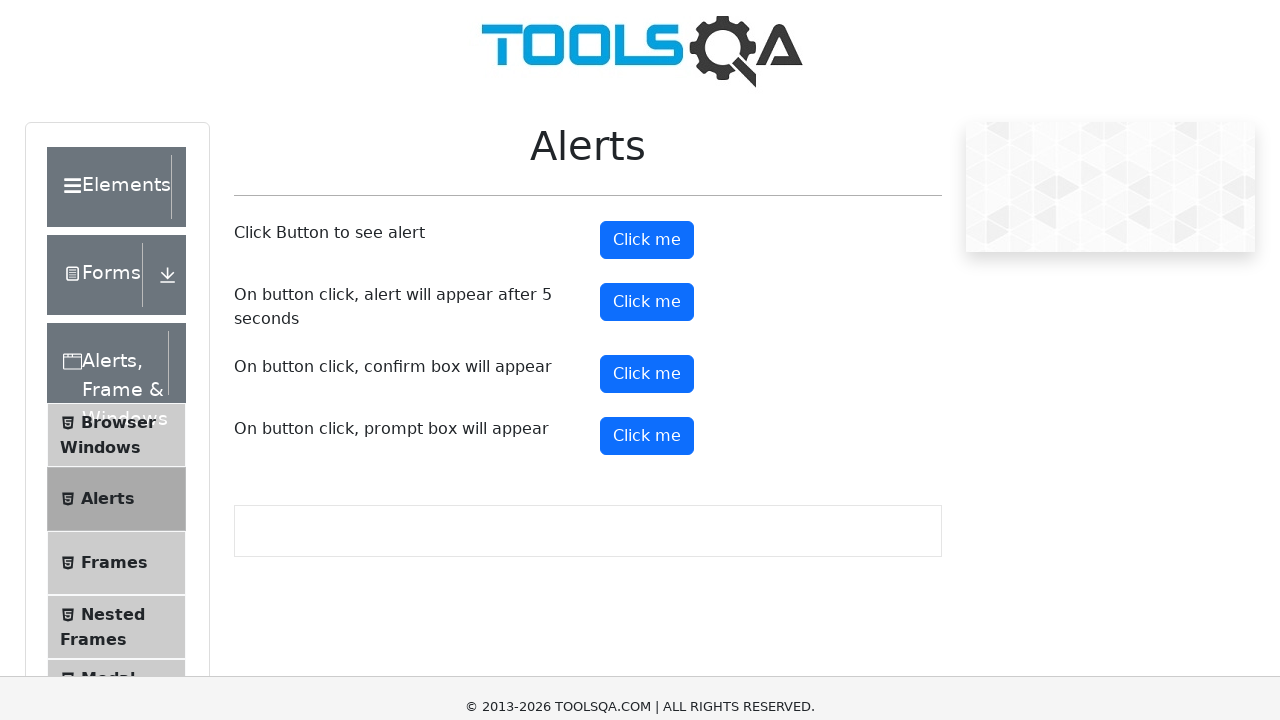

Set up dialog handler to accept prompt with text 'Dharshan'
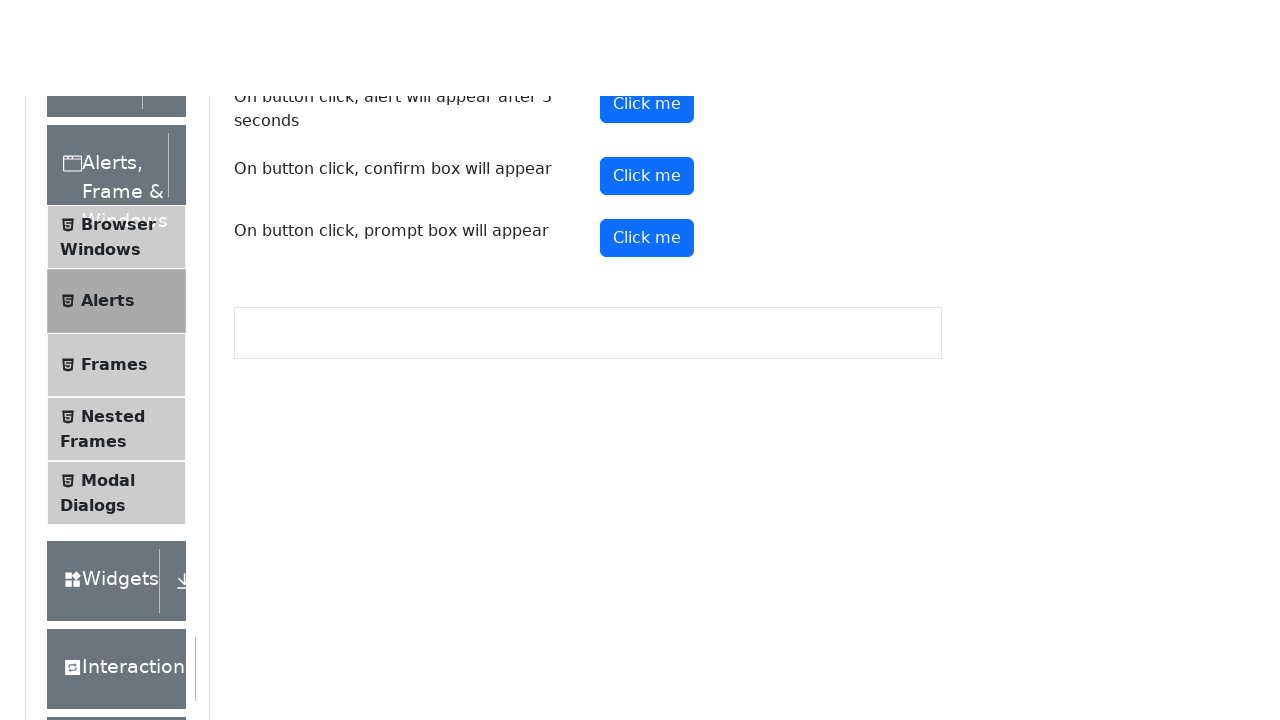

Clicked the prompt button to open prompt dialog at (647, 44) on #promtButton
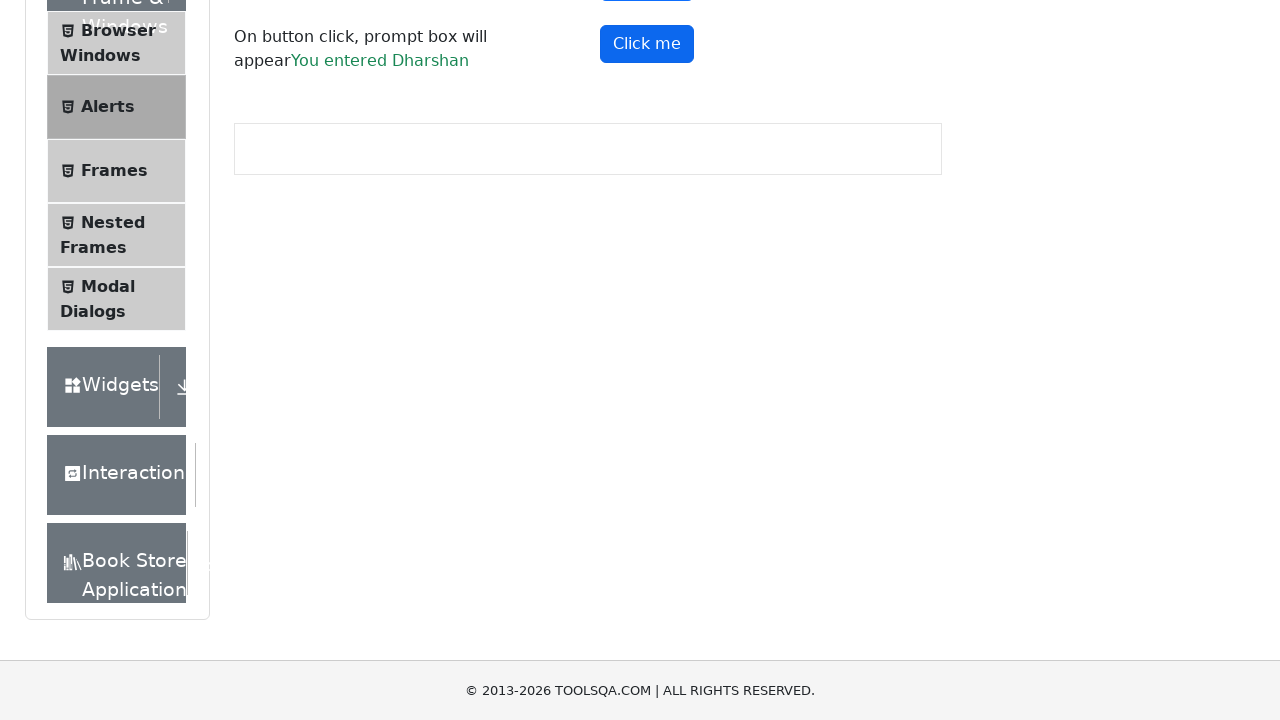

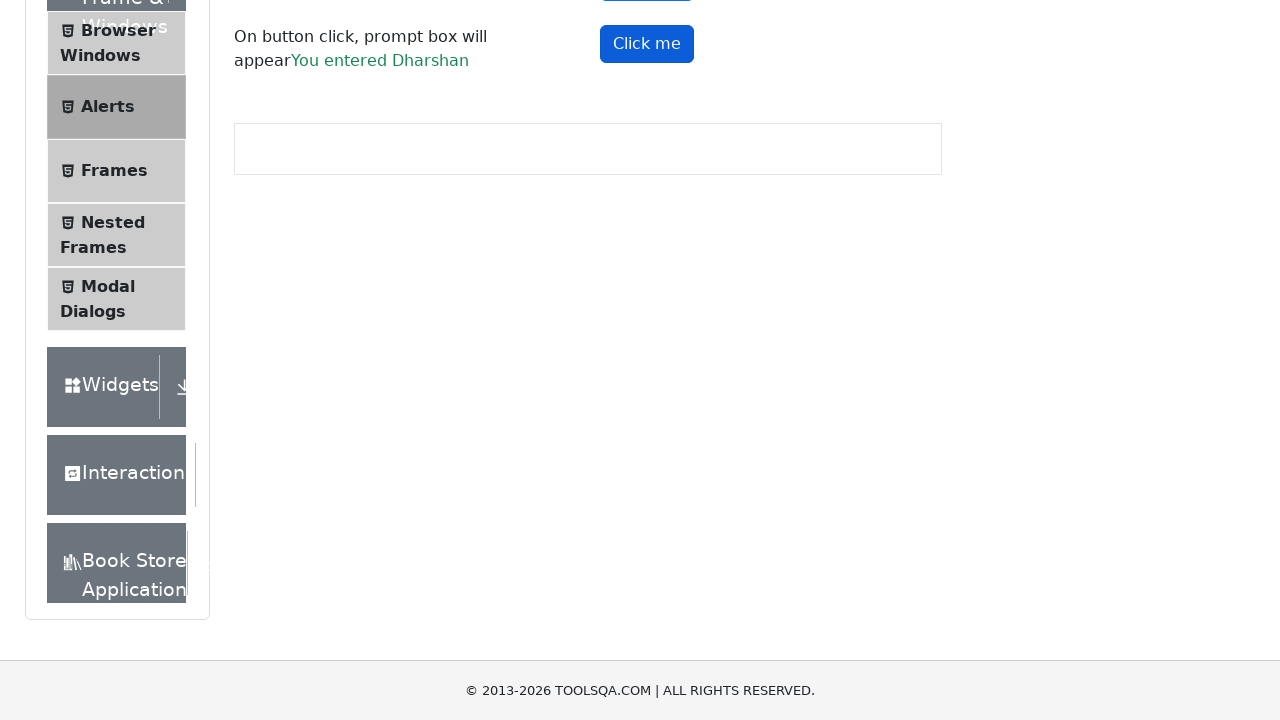